Tests window handling by clicking a link that opens in a new tab/window, then retrieves and logs the window handles to verify multiple windows are open.

Starting URL: https://demo.actitime.com/login.do

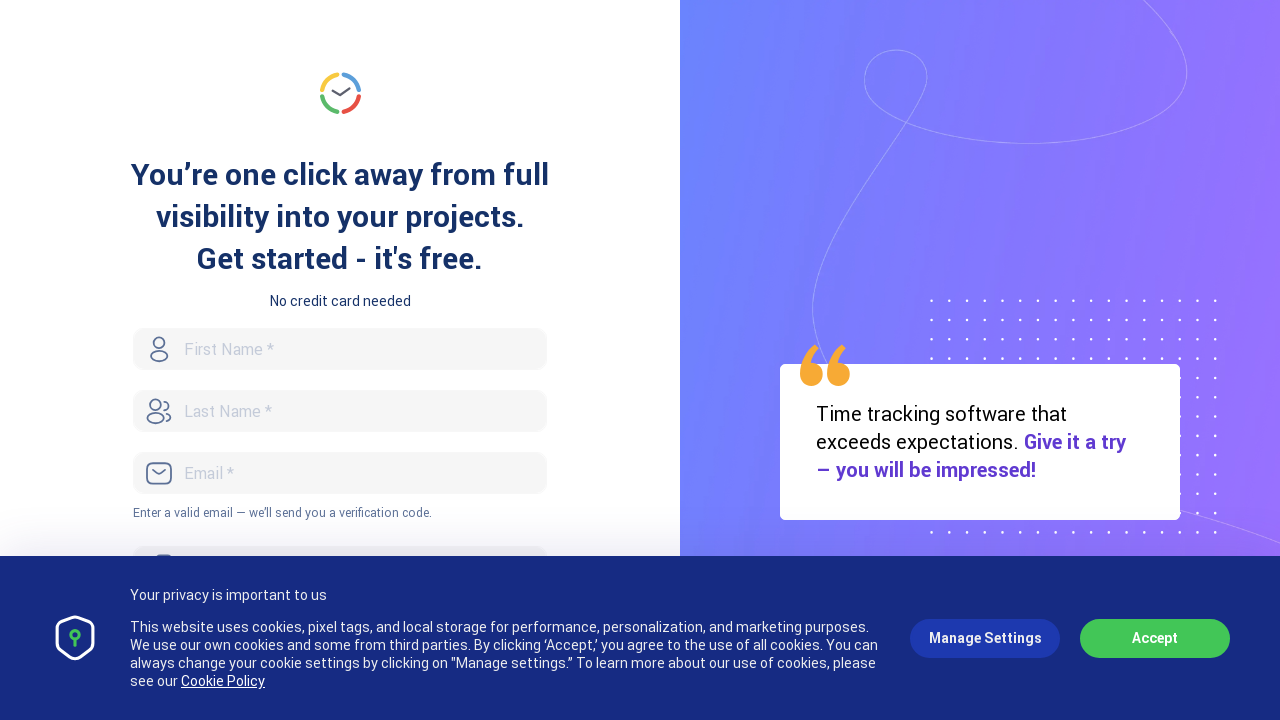

Clicked link with target='_blank' to open new window/tab at (340, 360) on a[target='_blank']
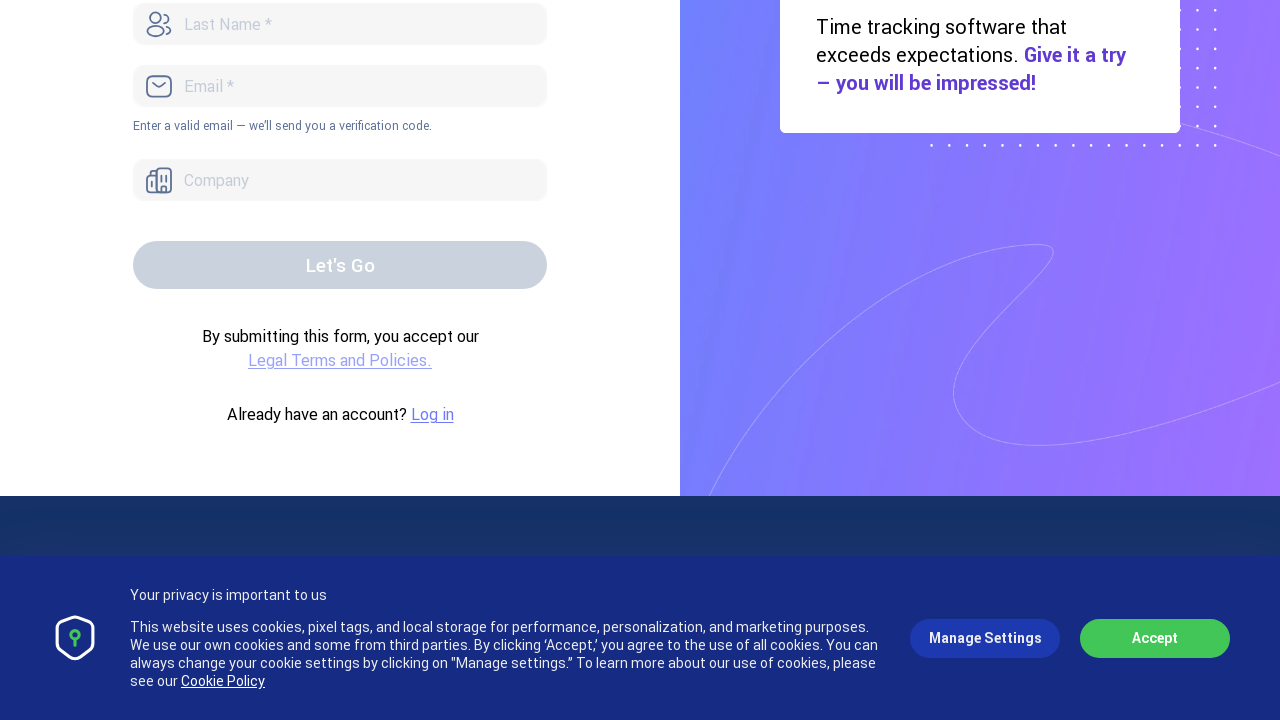

Retrieved new page object from context
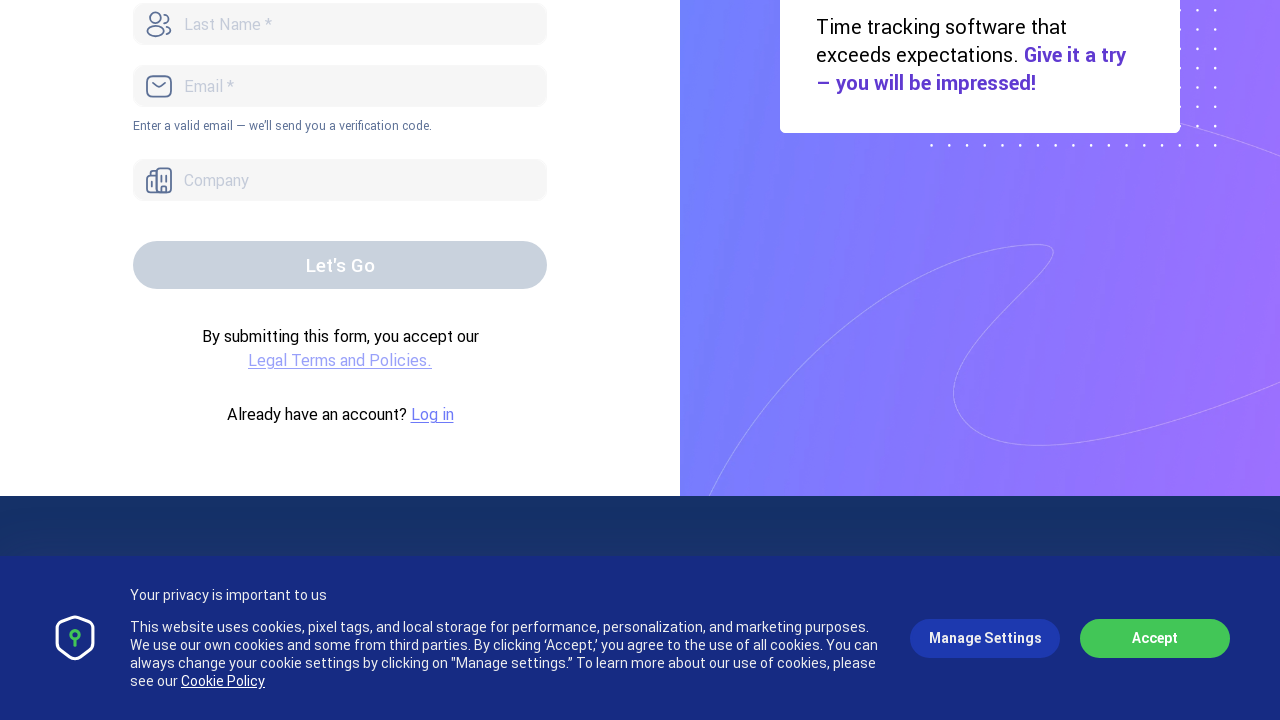

New page loaded successfully
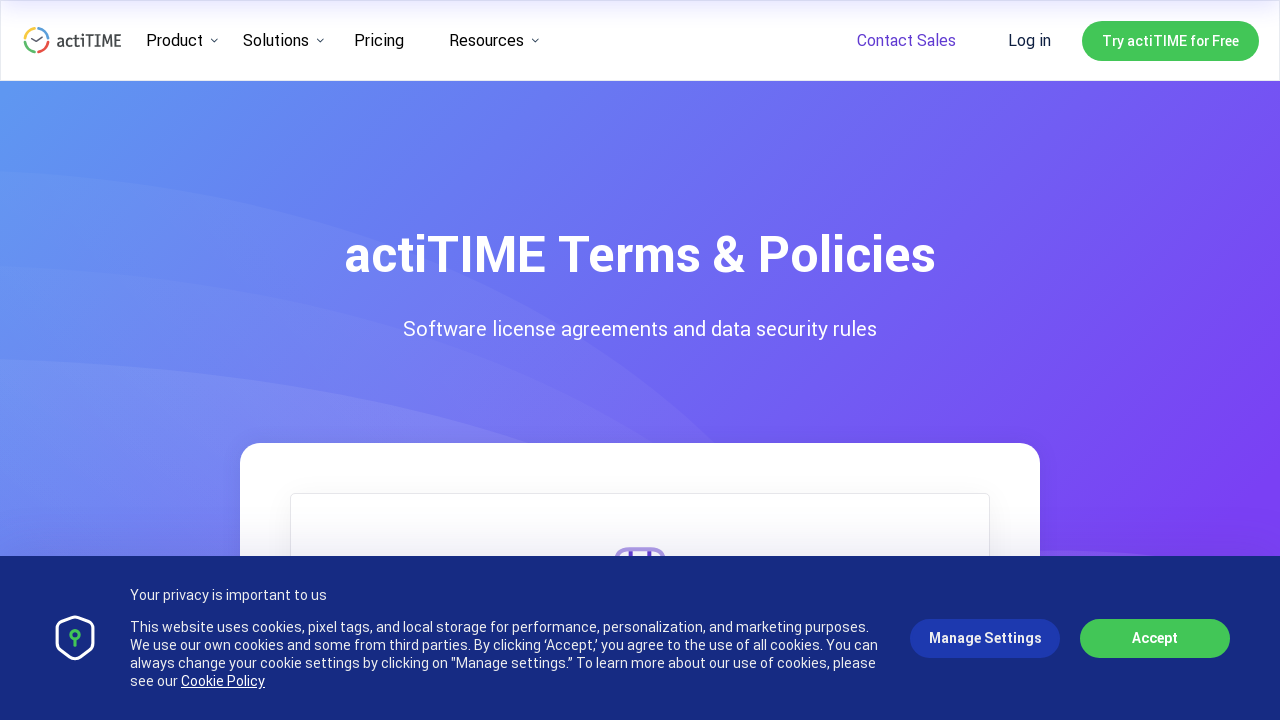

Retrieved all window handles - total windows open: 2
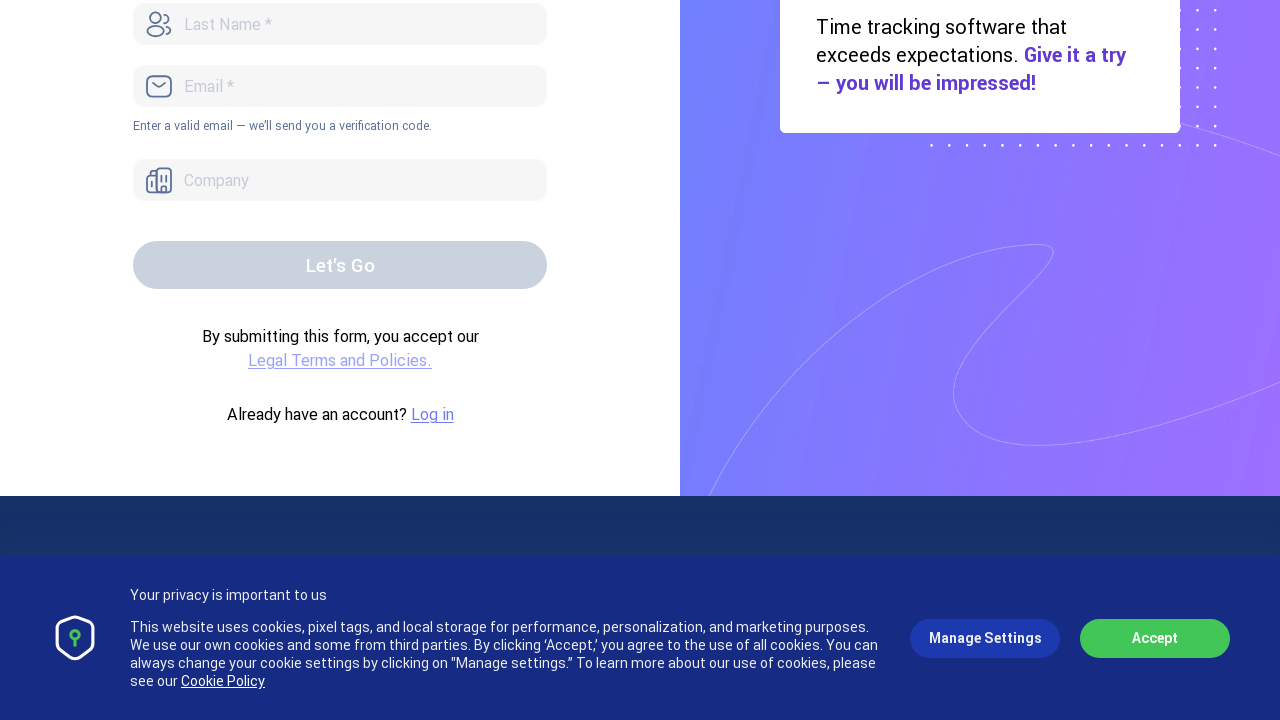

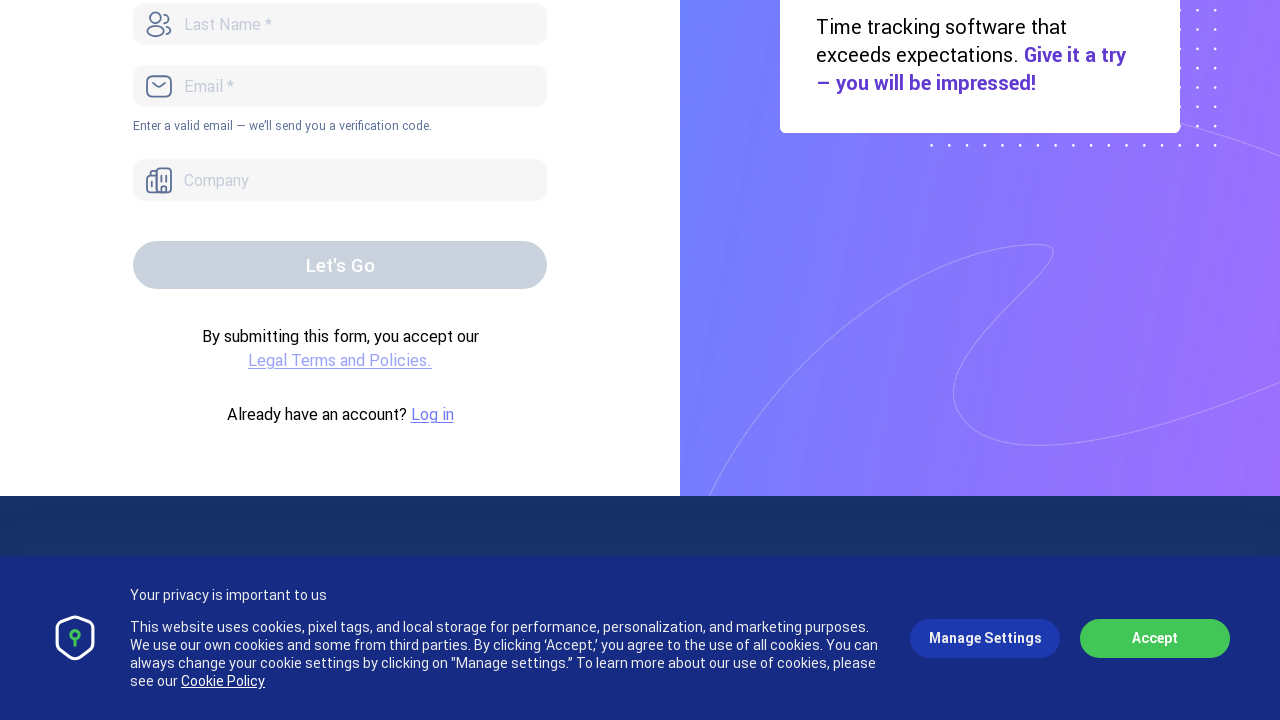